Tests context menu functionality by right-clicking to trigger an alert dialog

Starting URL: https://the-internet.herokuapp.com/

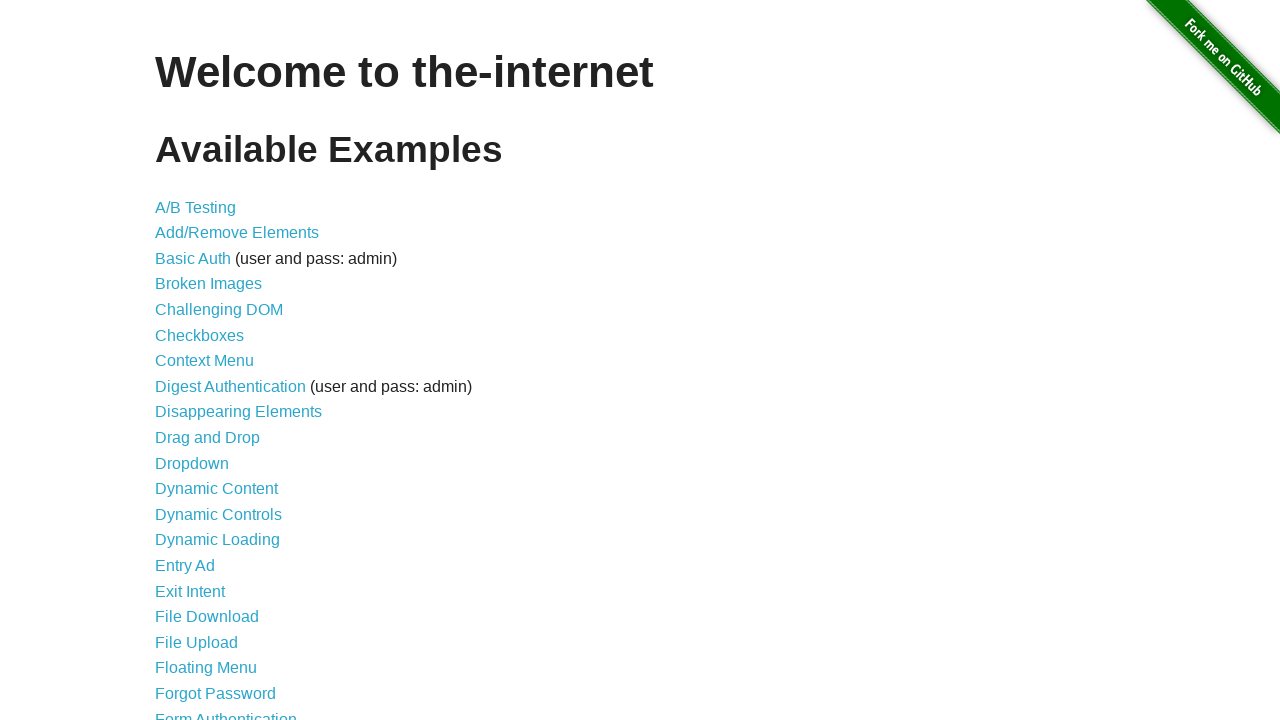

Clicked on 'Context Menu' link to navigate to context menu test page at (204, 361) on internal:role=link[name="Context Menu"i]
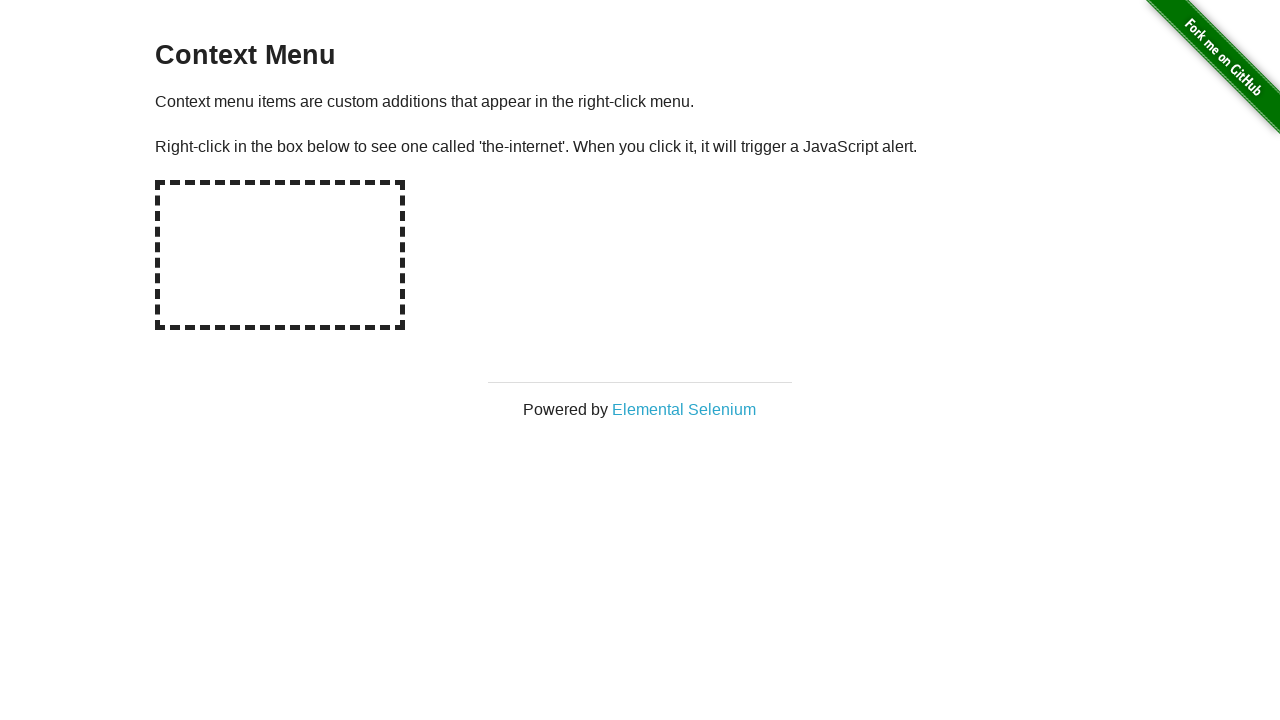

Set up dialog event handler to capture and accept alert dialogs
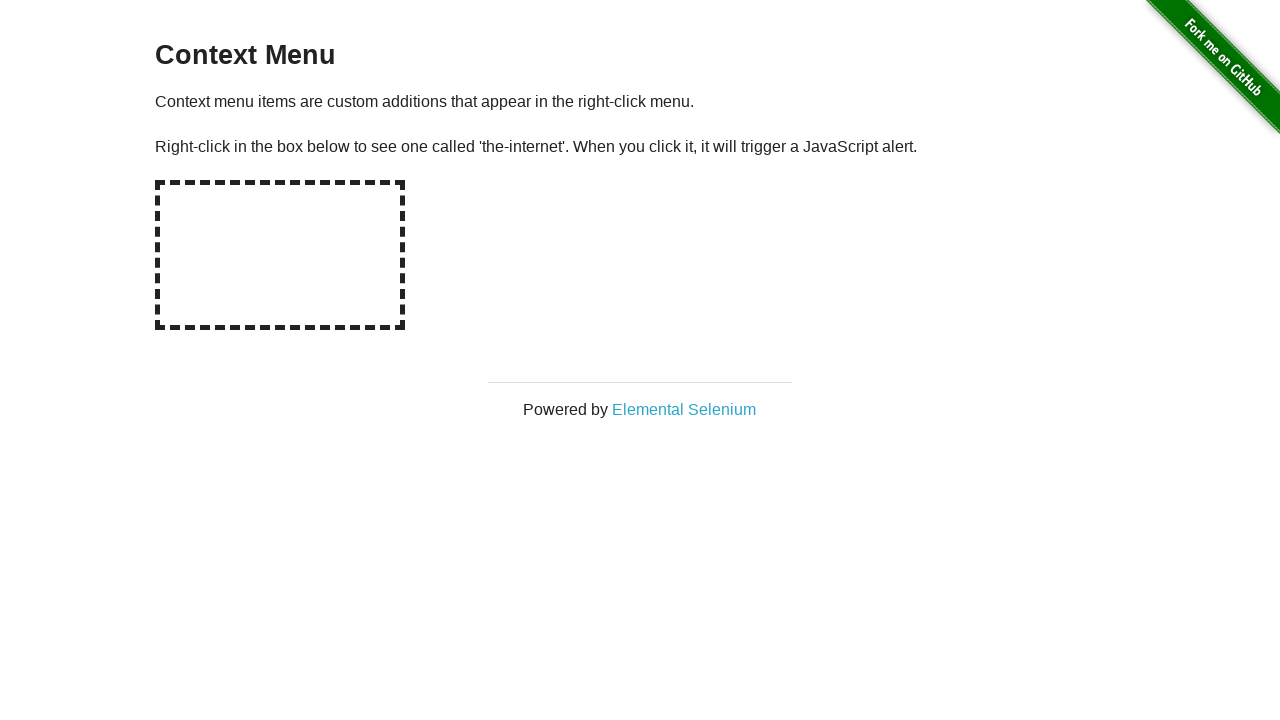

Right-clicked on the hot spot element to trigger context menu at (280, 255) on #hot-spot
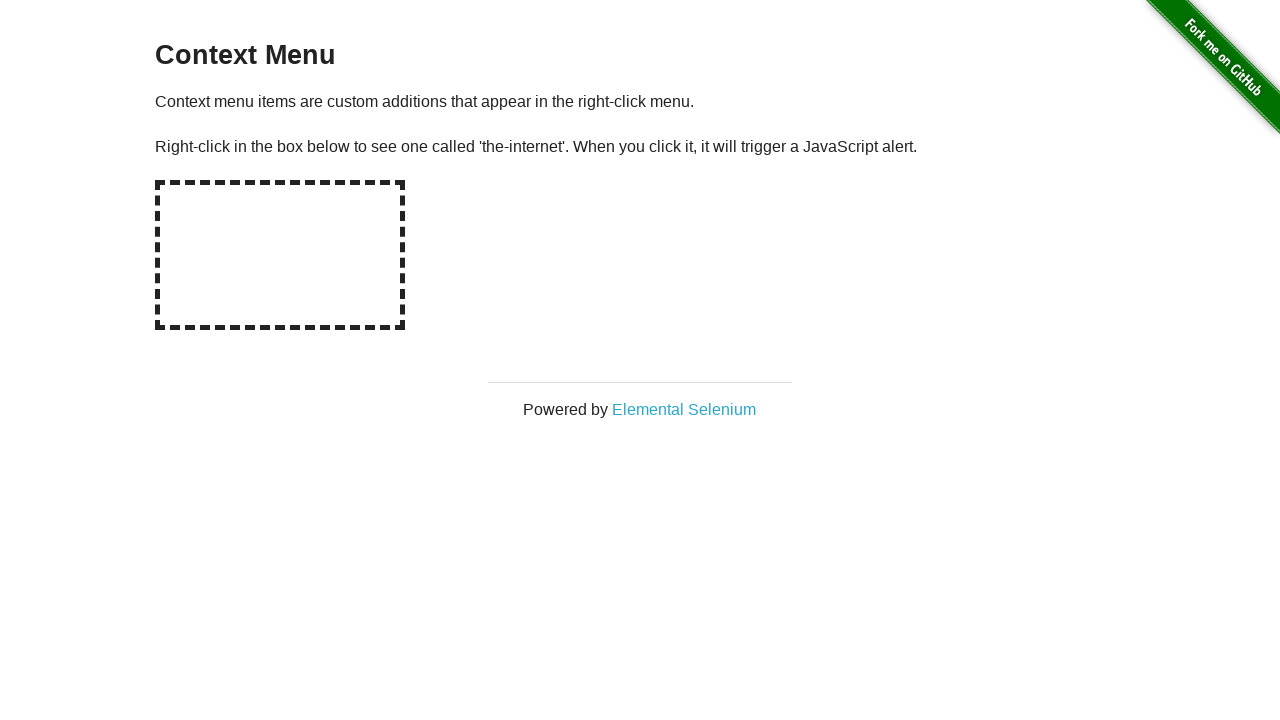

Waited 500ms for dialog to be processed
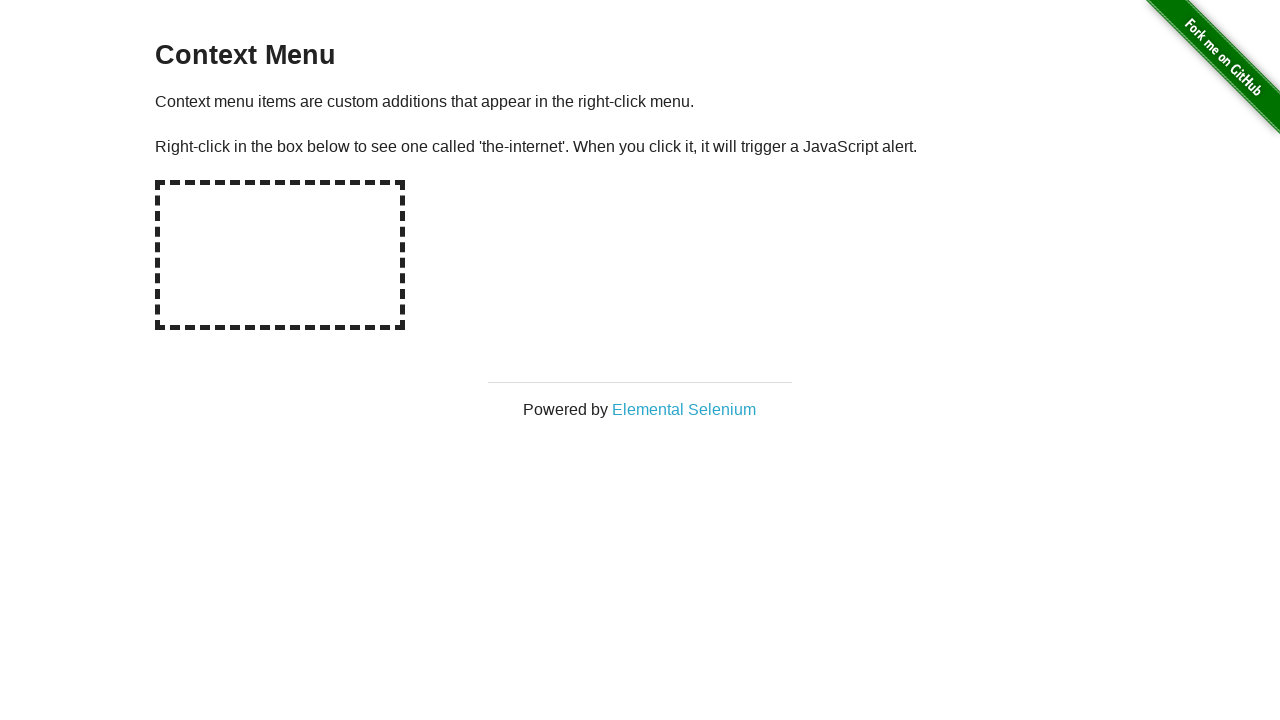

Verified that alert dialog displayed the expected message: 'You selected a context menu'
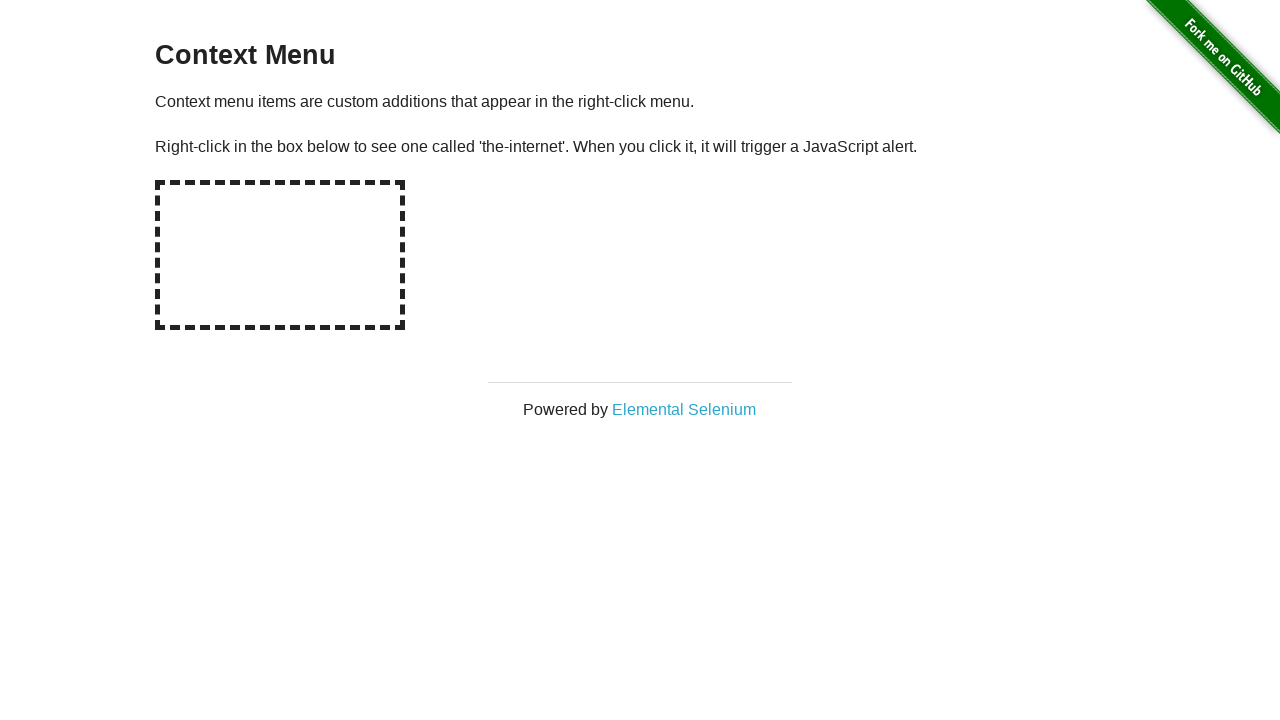

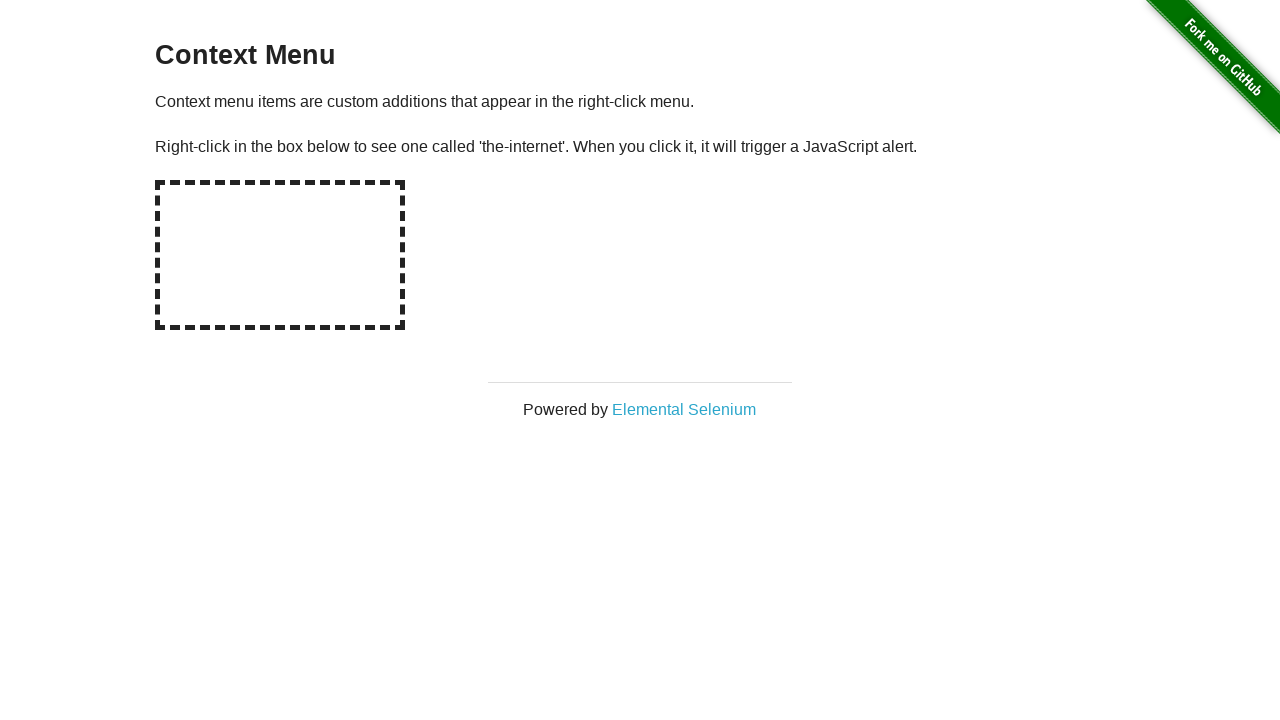